Navigates to the ToTheNew homepage and clicks the Contact Us link to verify navigation to the contact page

Starting URL: https://www.tothenew.com/

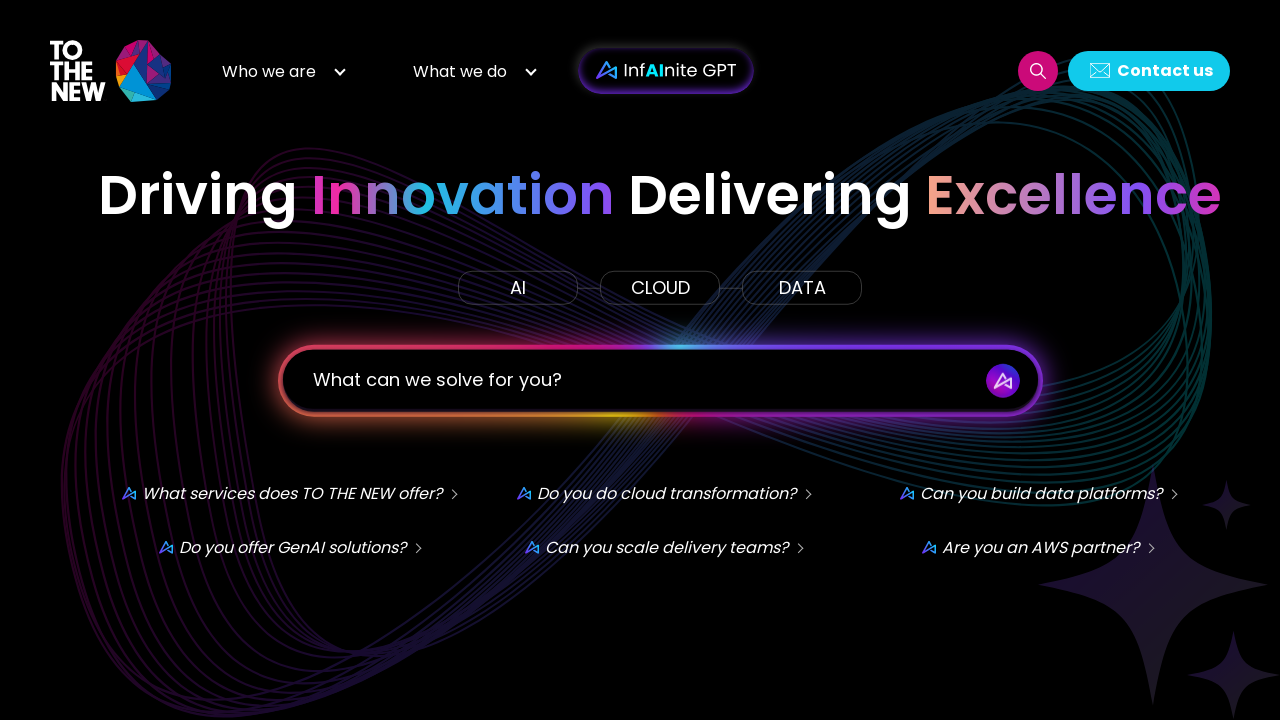

Navigated to ToTheNew homepage
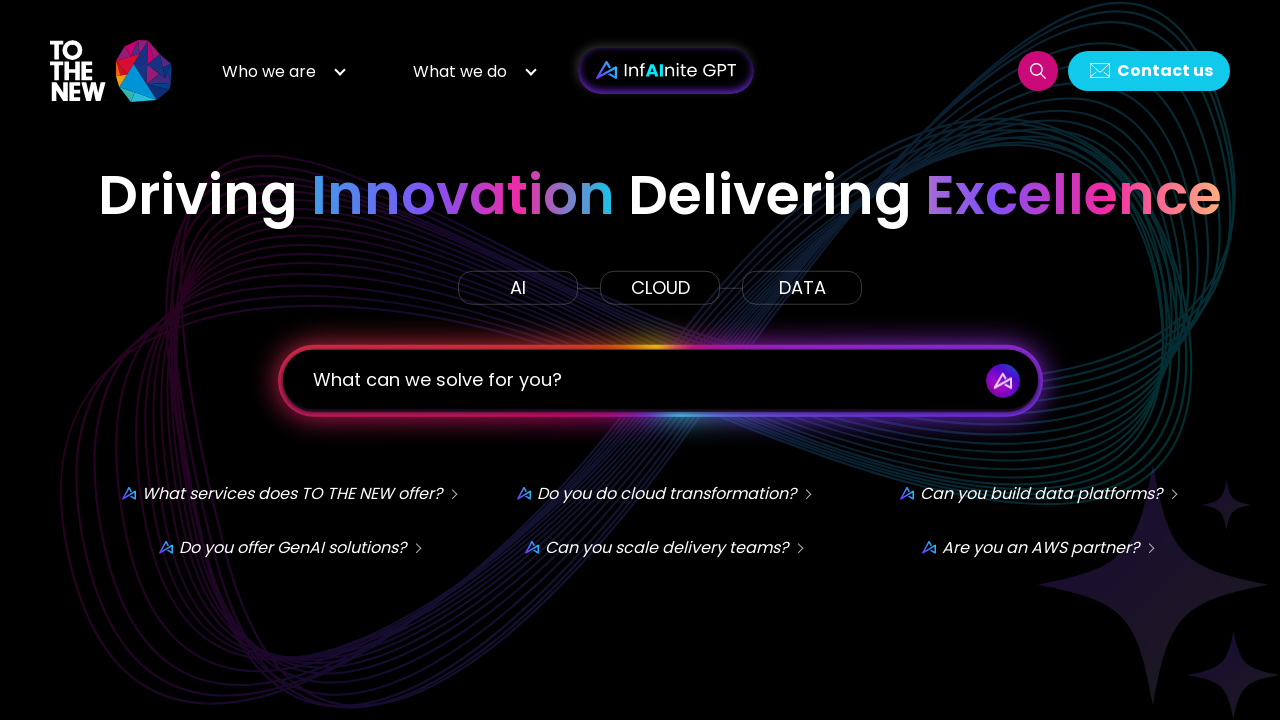

Clicked the Contact Us link at (1149, 70) on #h-contact-us
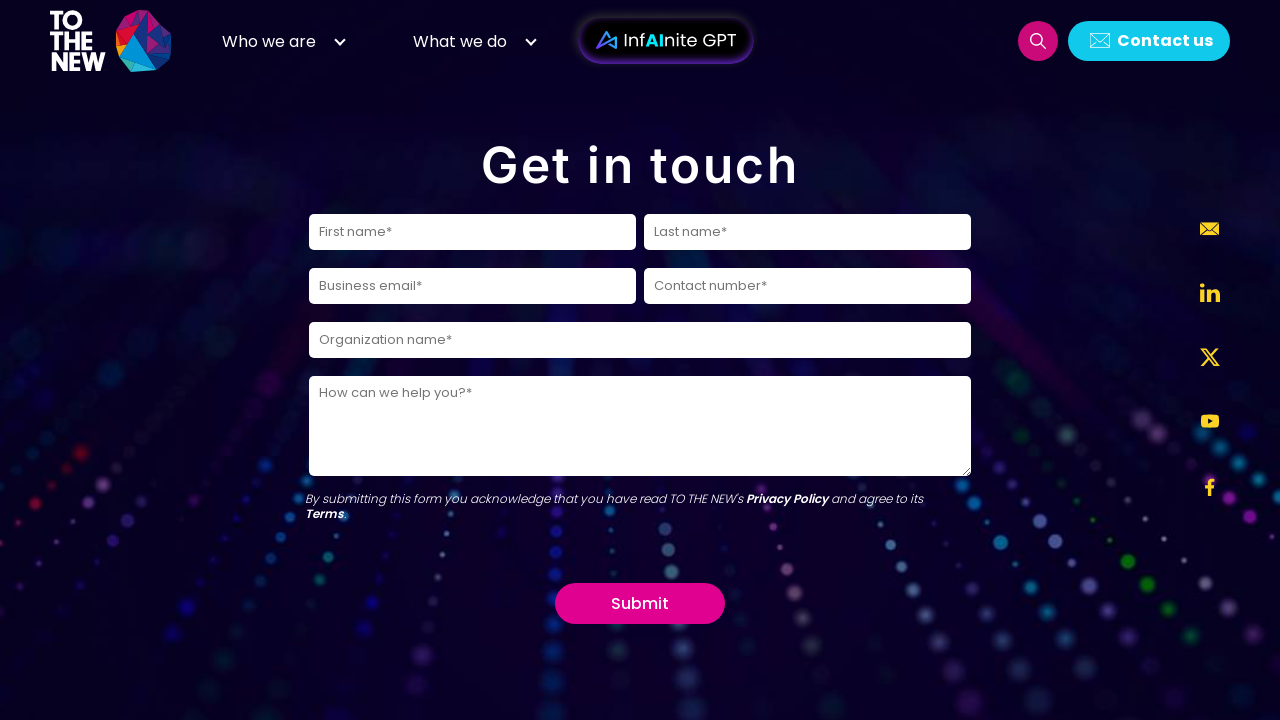

Contact Us page loaded and DOM content rendered
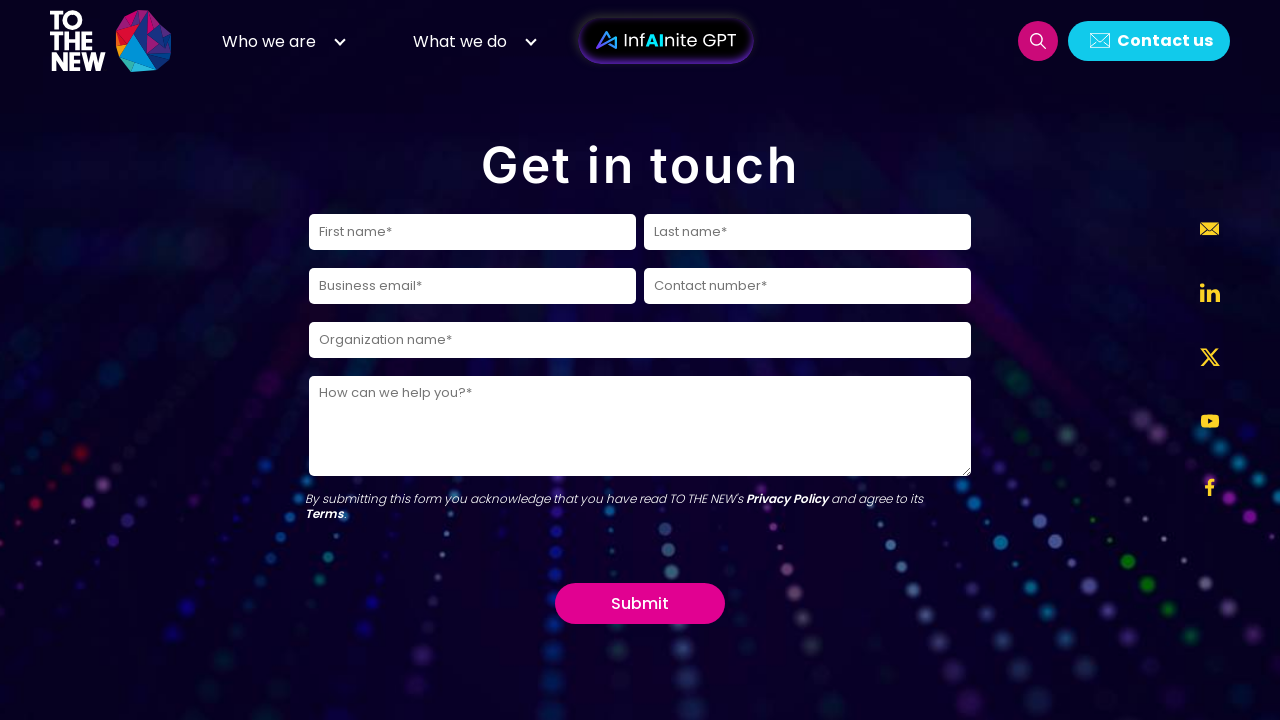

Verified navigation to Contact Us page
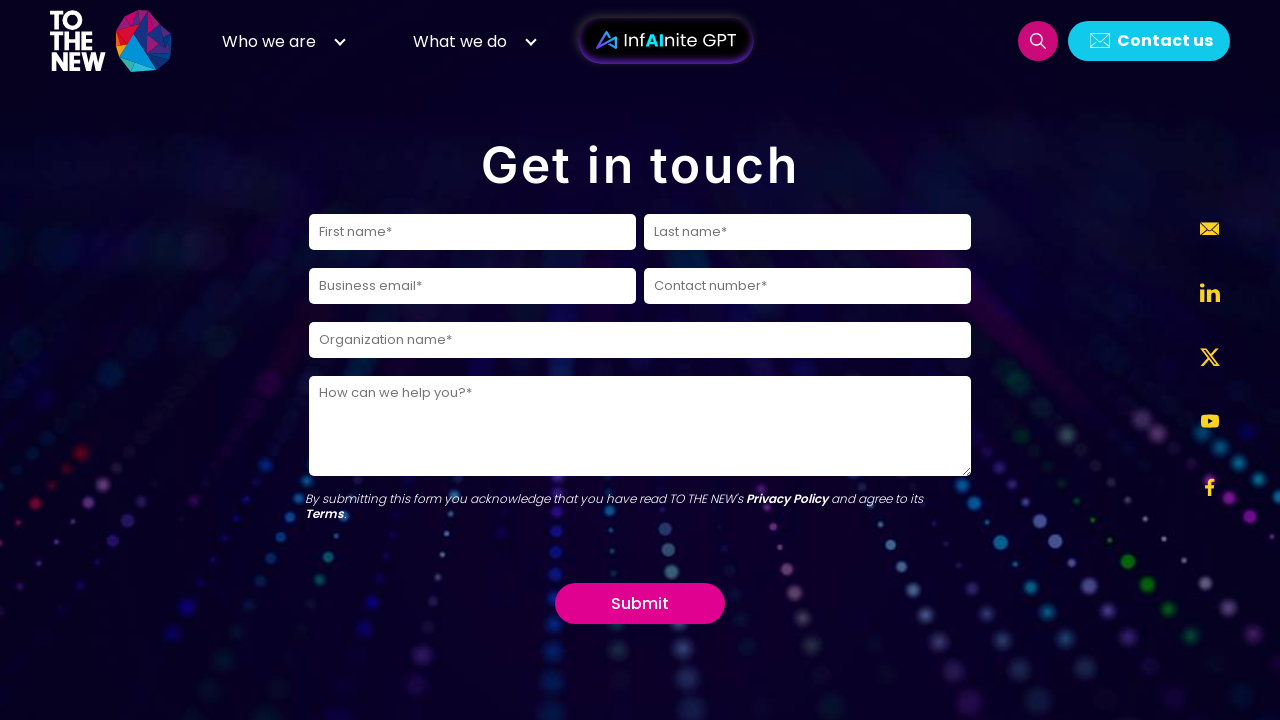

Retrieved page title: Contact Us | TO THE NEW
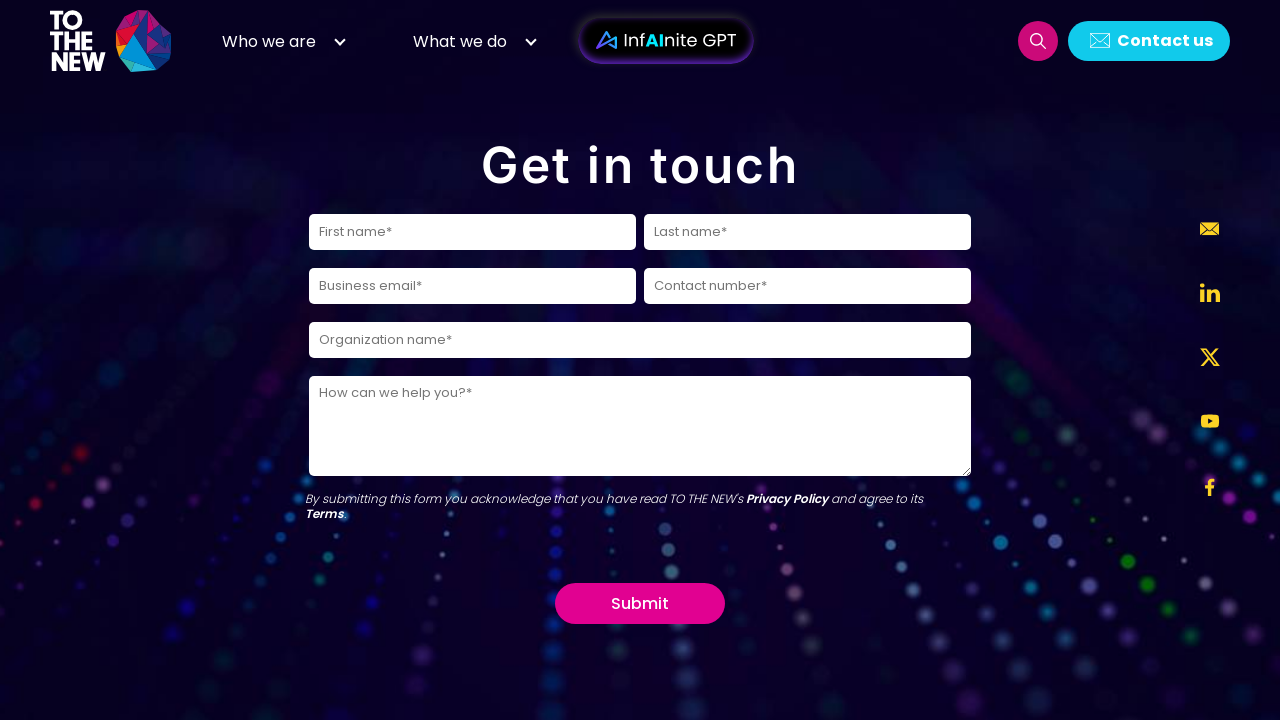

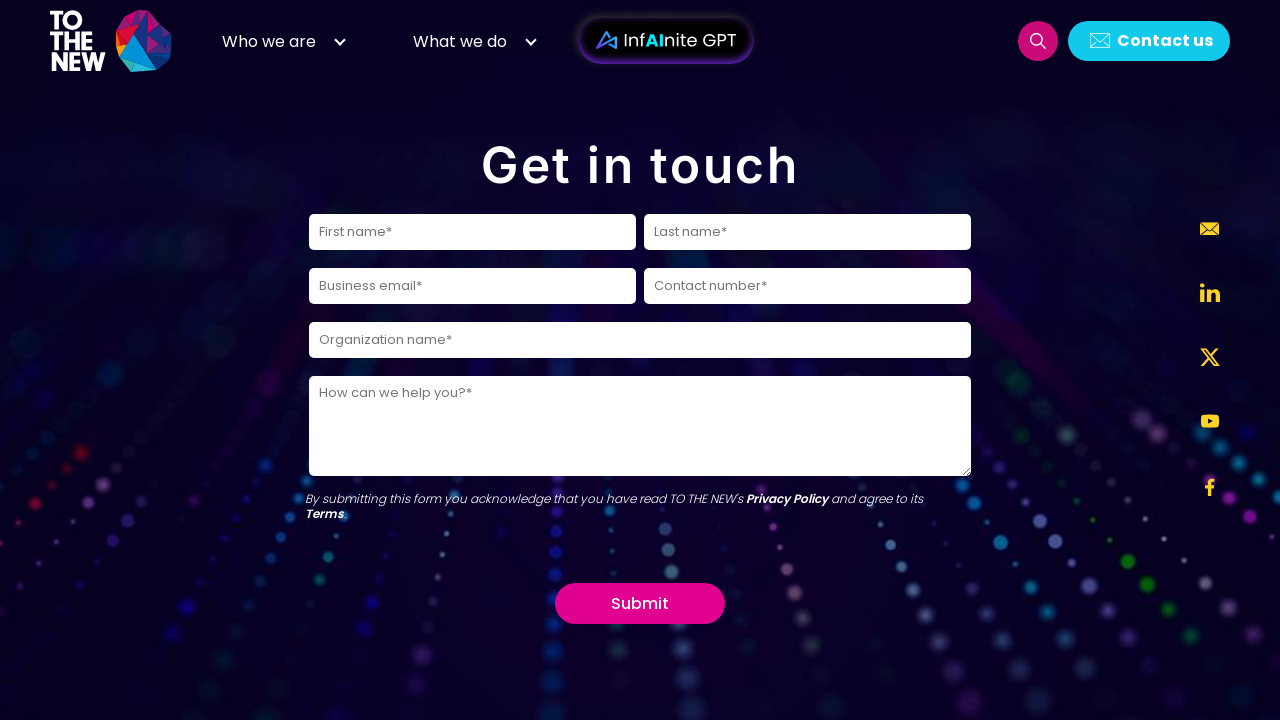